Navigates to the Rameshsoft homepage and verifies the page loads successfully

Starting URL: https://www.rameshsoft.com

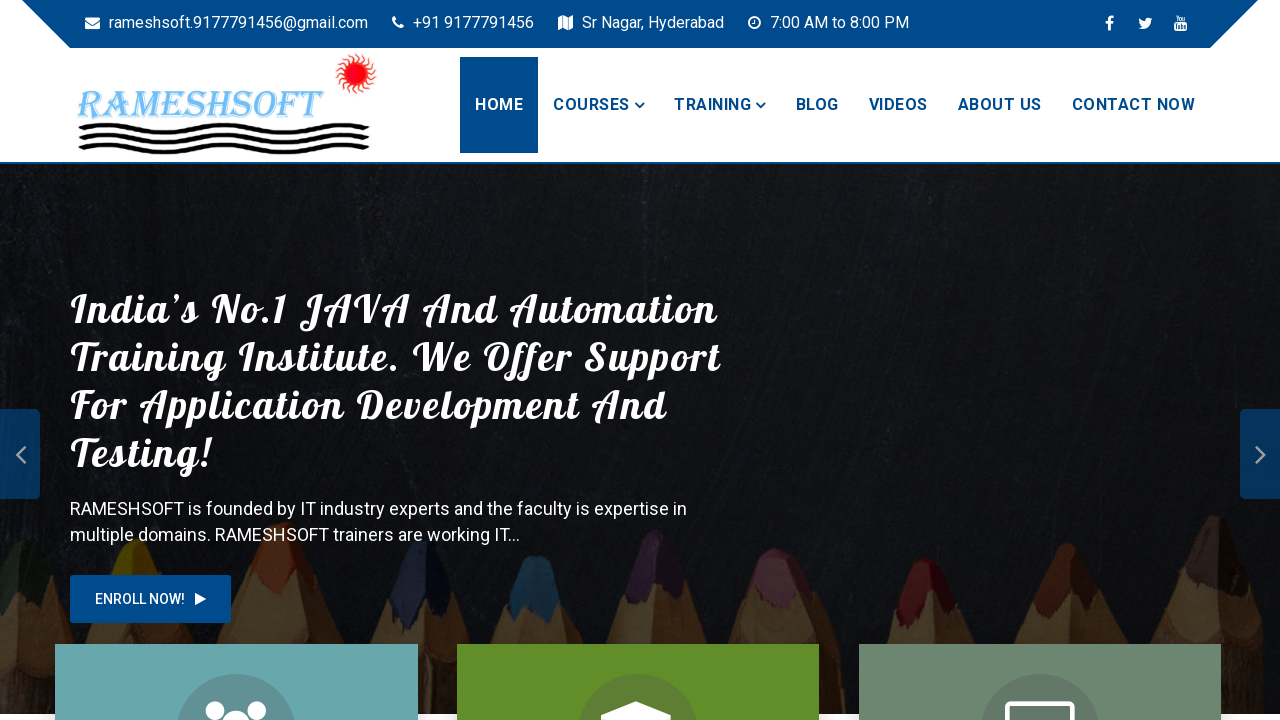

Waited for DOM content to be loaded
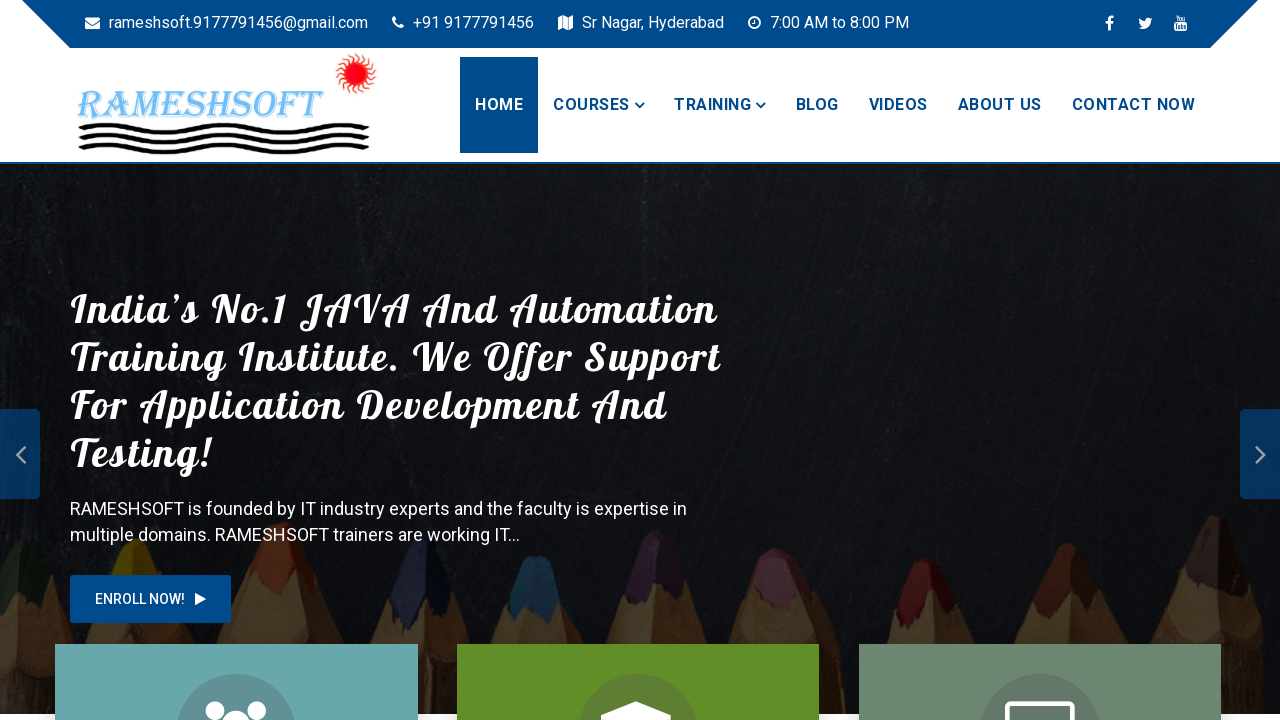

Waited for network idle state - Rameshsoft homepage fully loaded
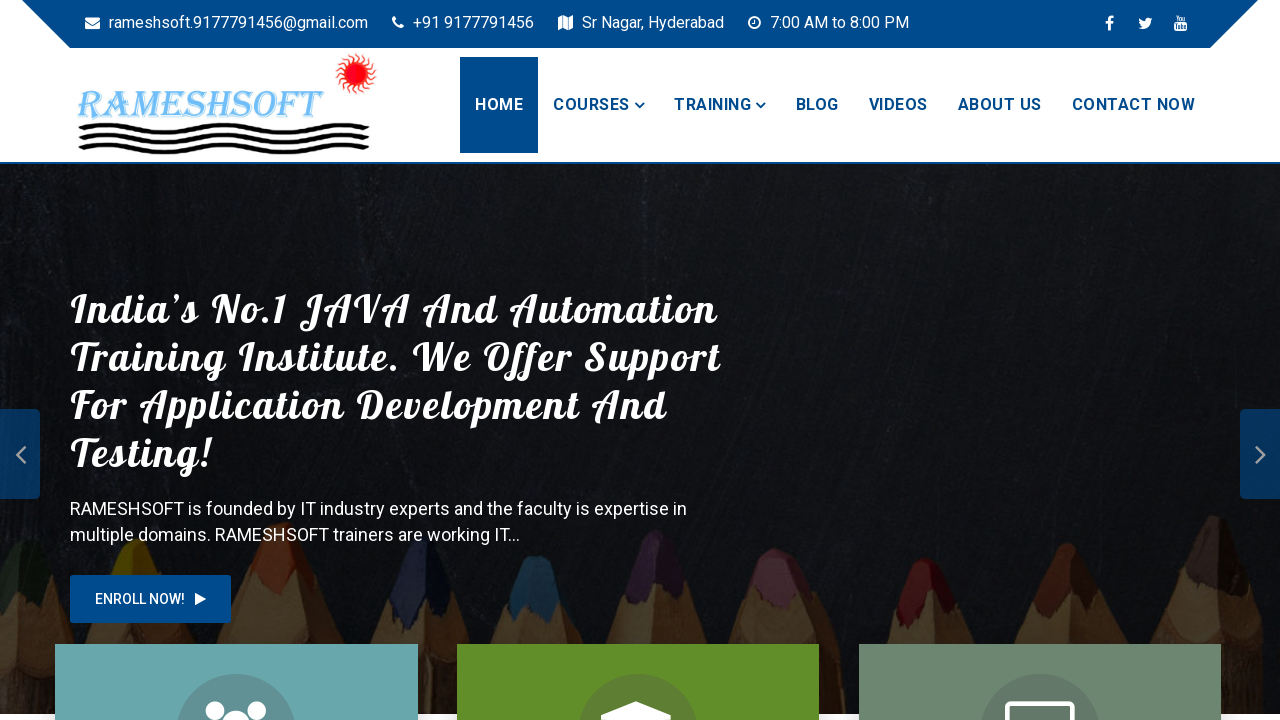

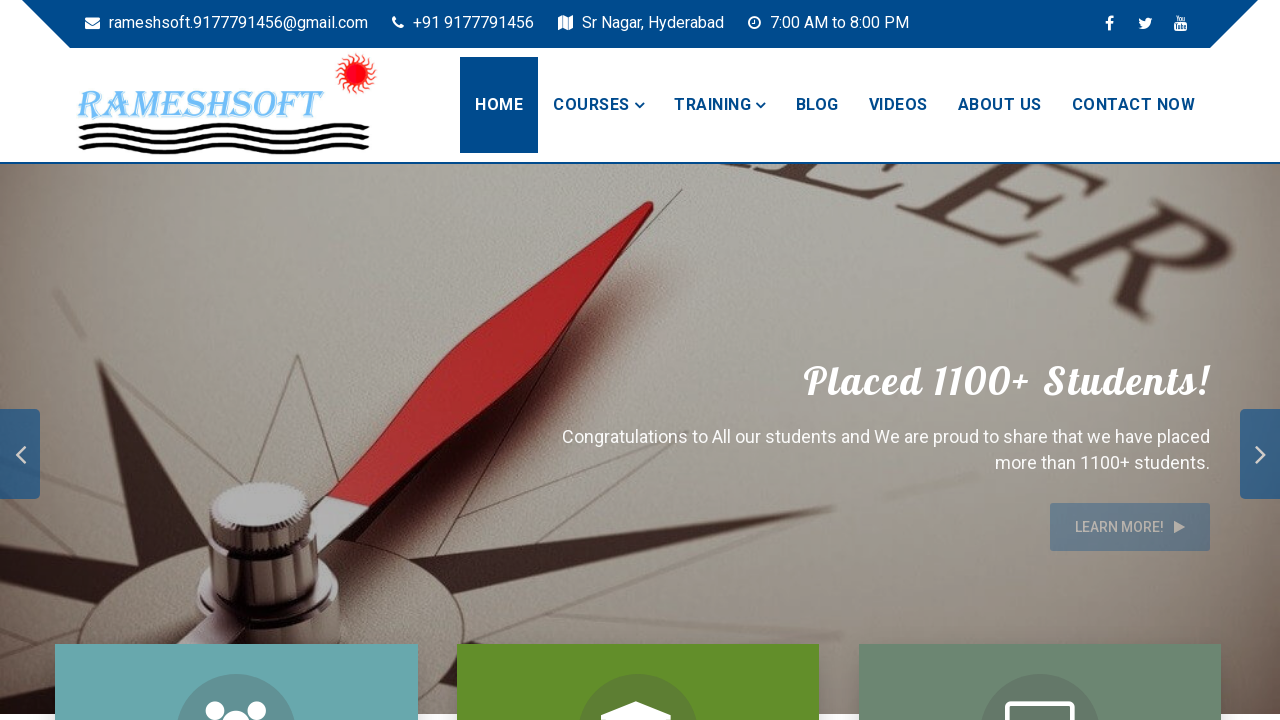